Tests the student registration form on DemoQA practice site by filling in personal details (name, email, gender, phone), selecting subjects and hobbies, choosing state/city dropdowns, and submitting the form to verify the confirmation modal displays correct information.

Starting URL: https://demoqa.com/automation-practice-form

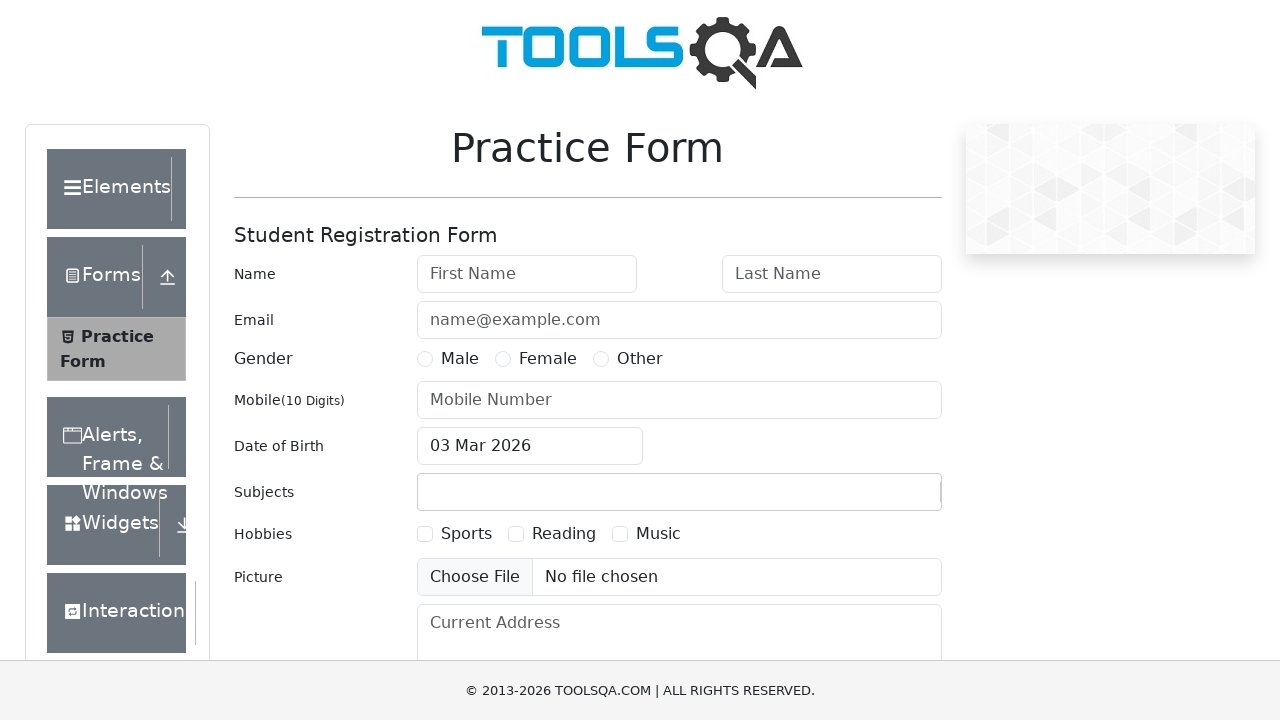

Filled first name field with 'Marcus' on #firstName
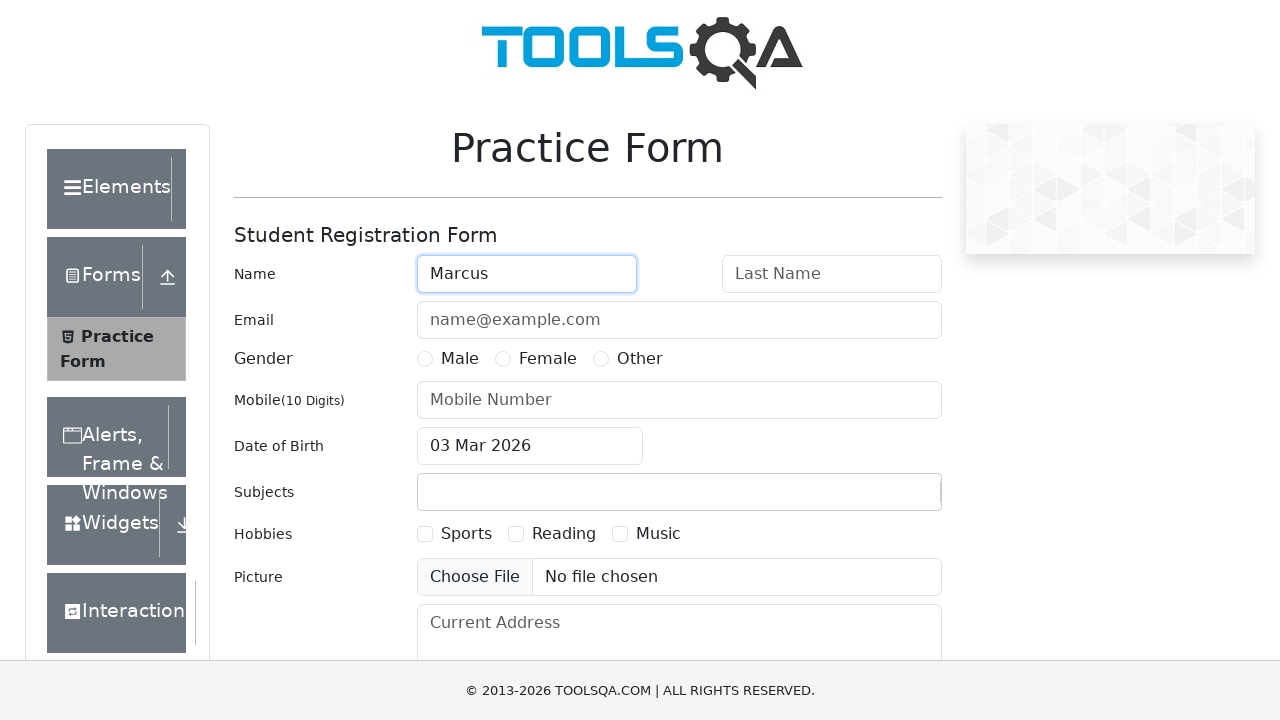

Filled last name field with 'Sterling' on #lastName
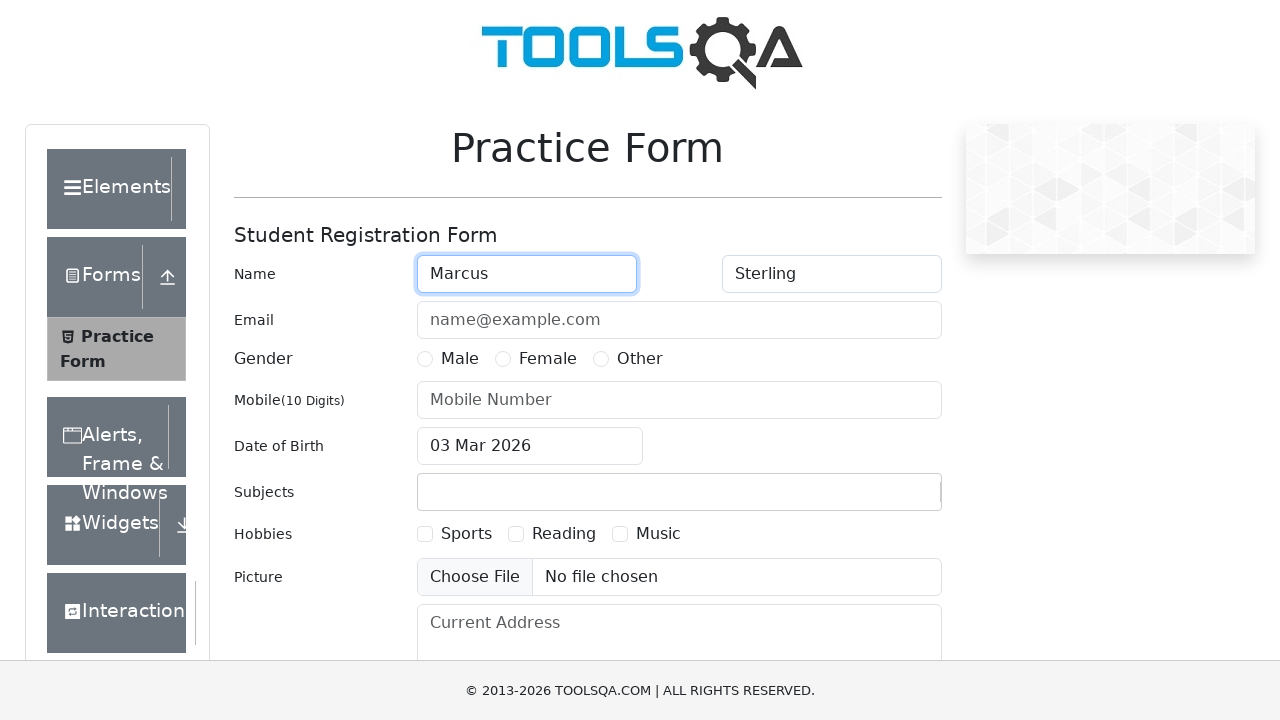

Filled email field with 'marcus.sterling@testmail.com' on #userEmail
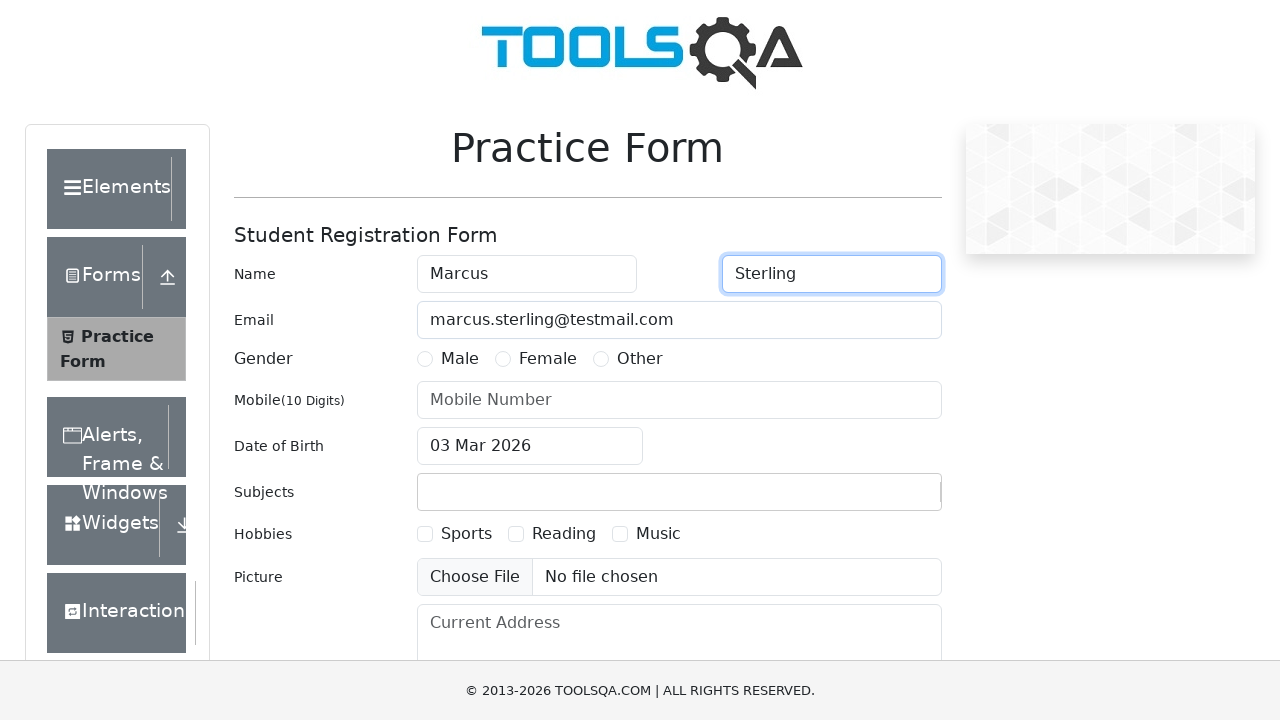

Selected 'Male' gender option at (460, 359) on xpath=//label[text()='Male']
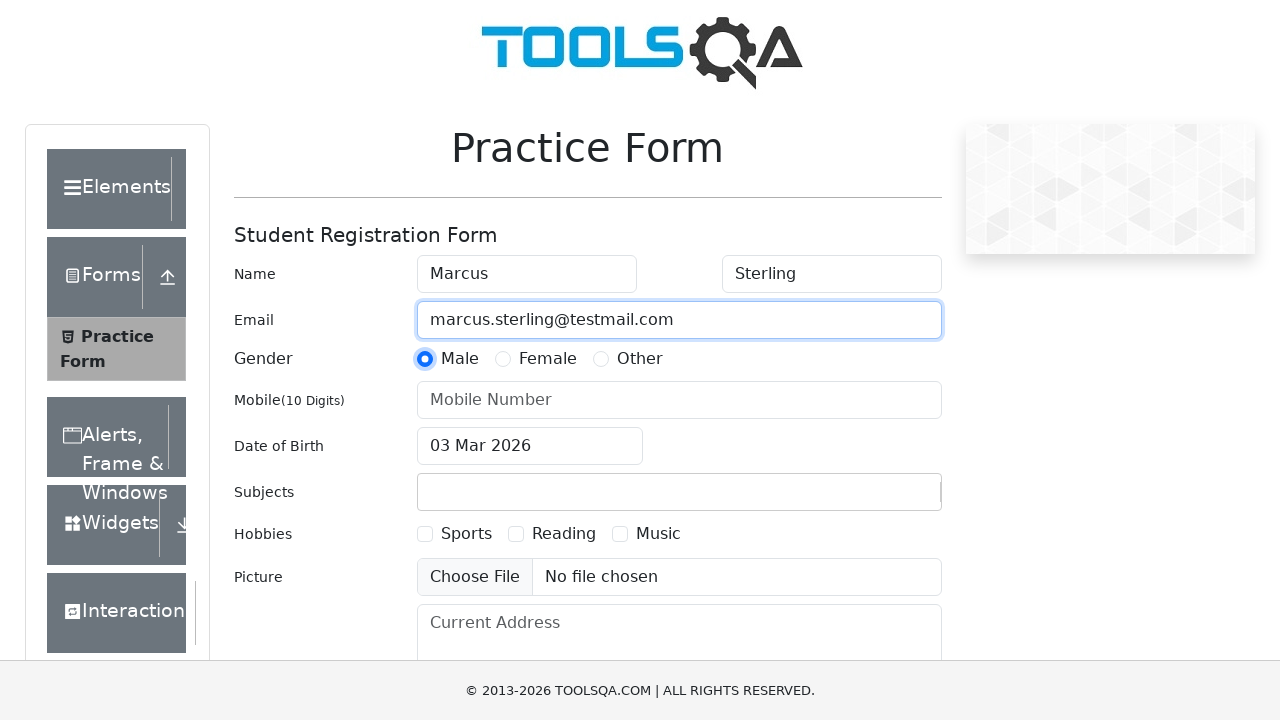

Filled phone number field with '9876543210' on #userNumber
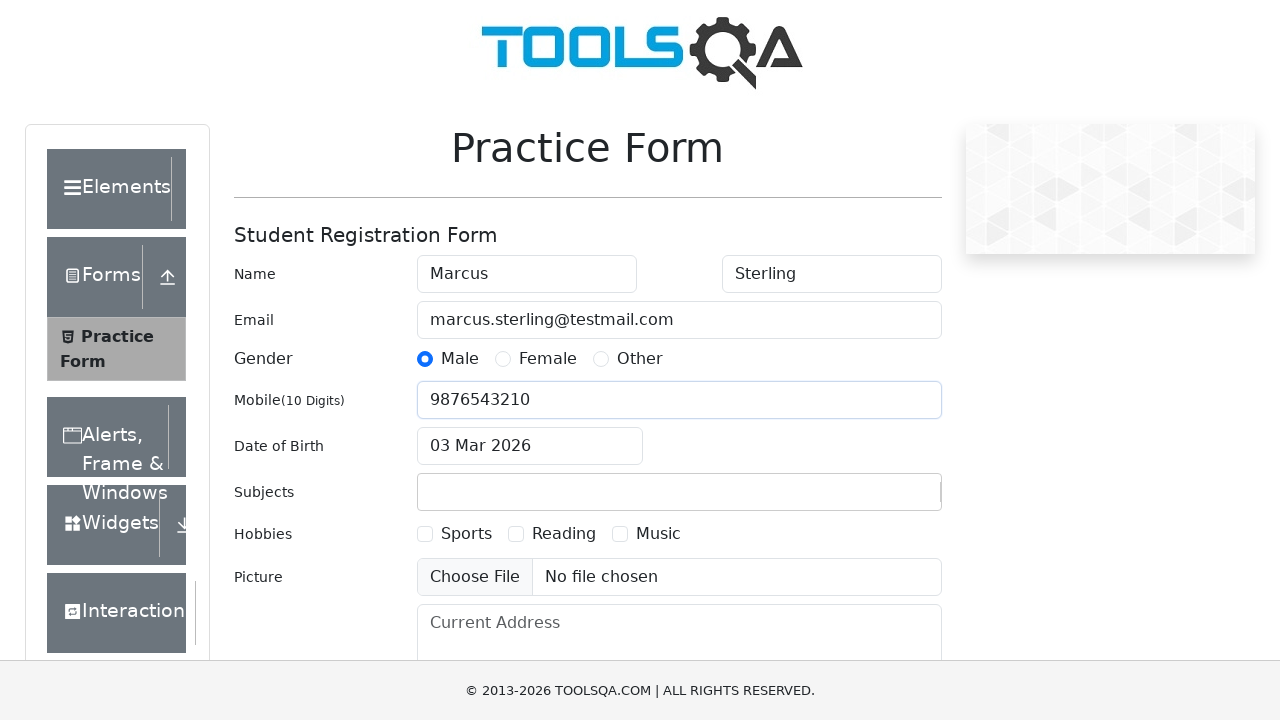

Clicked date of birth input field at (530, 446) on #dateOfBirthInput
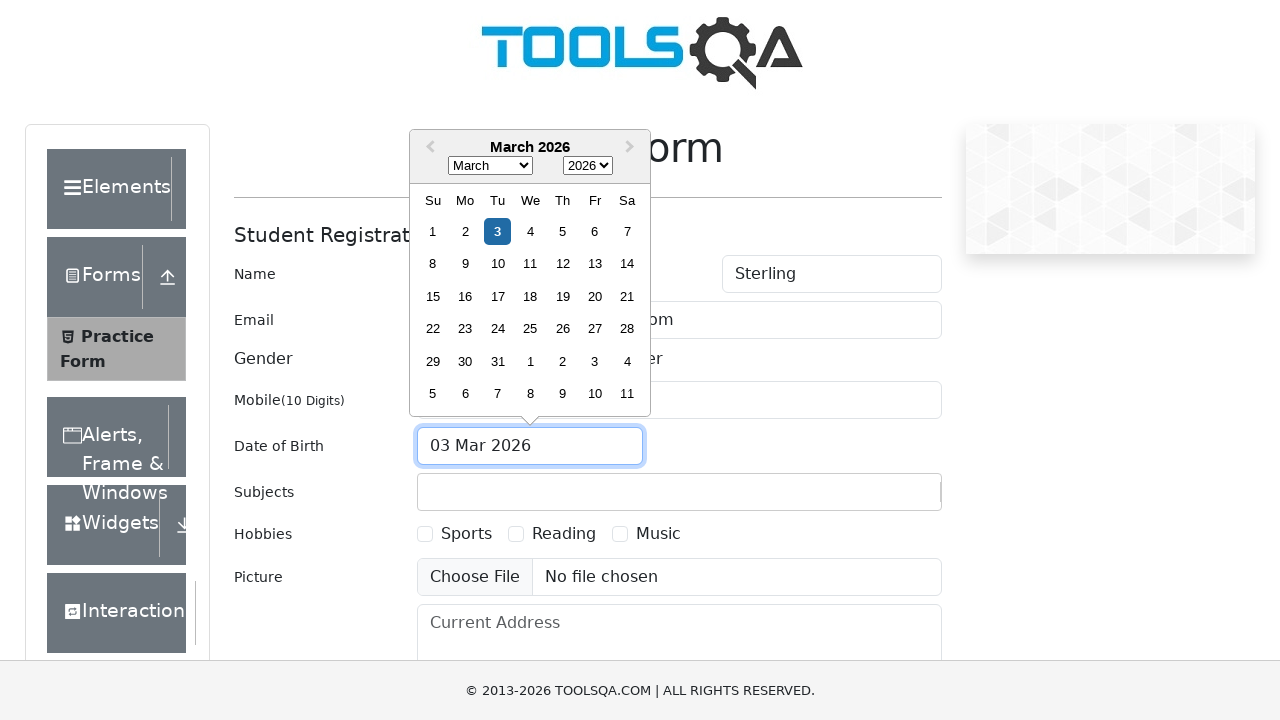

Selected all text in date of birth field
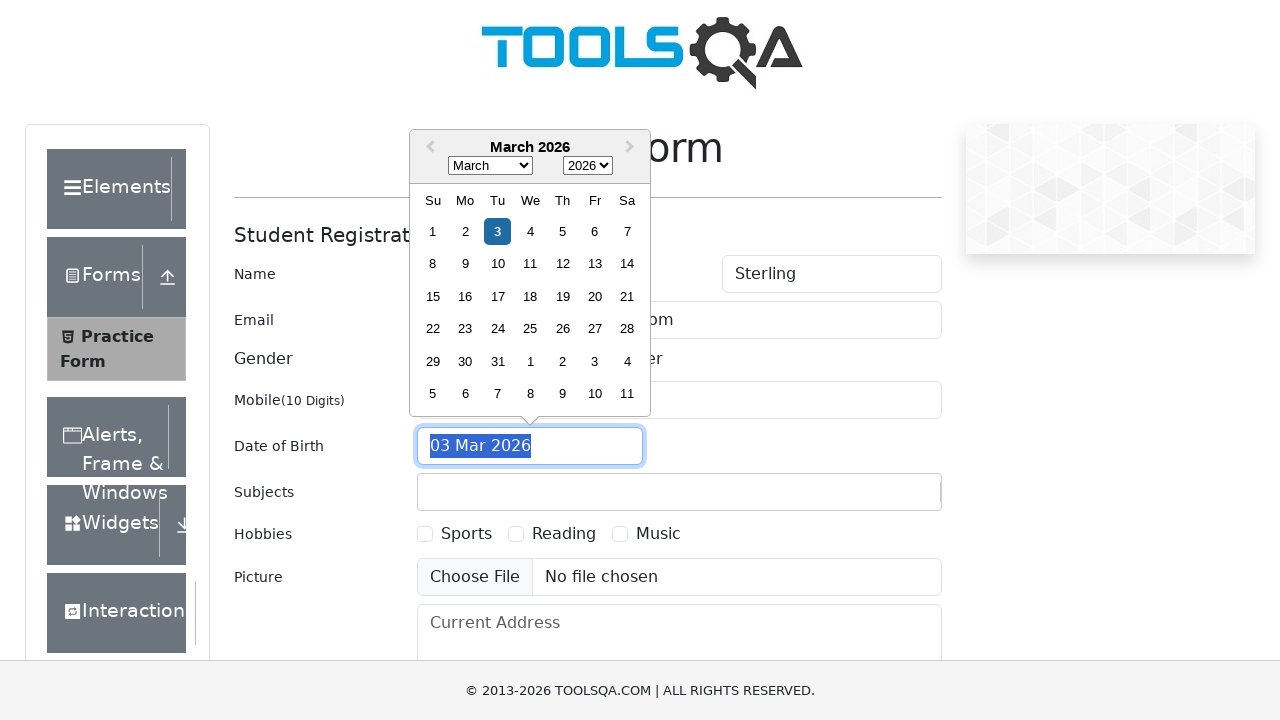

Typed date of birth '15 Mar 1995'
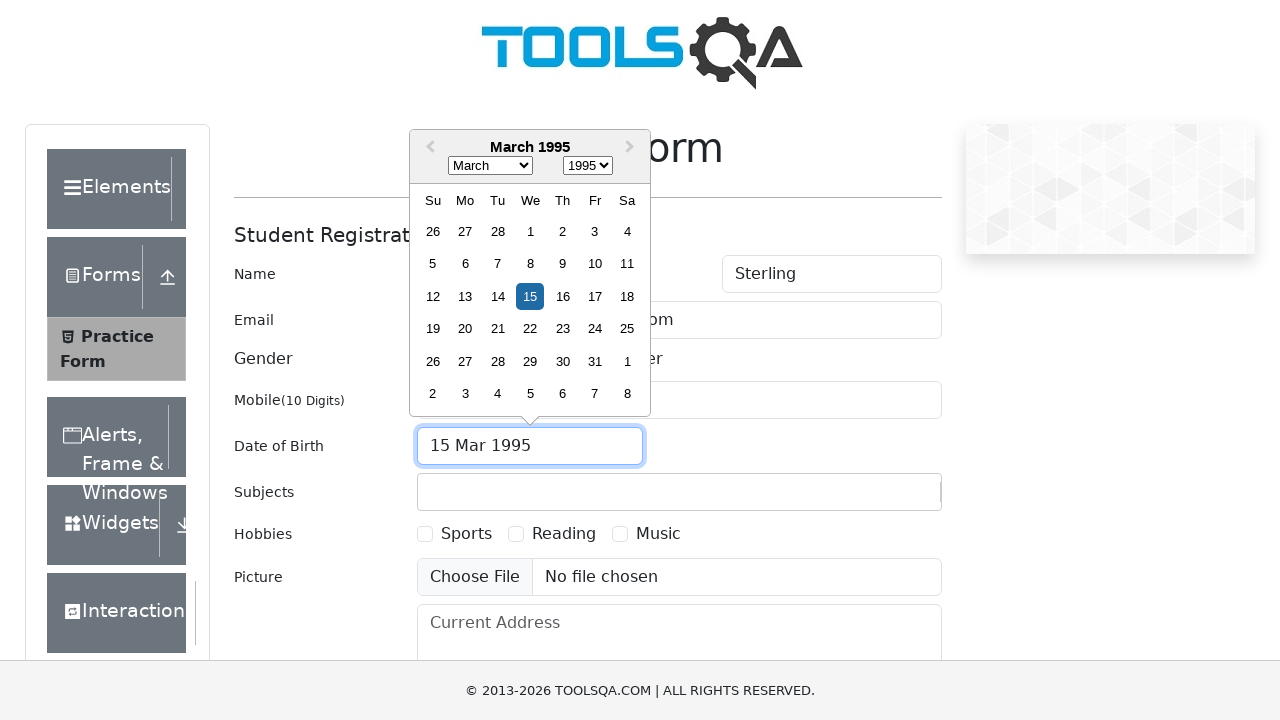

Pressed Escape to close date picker
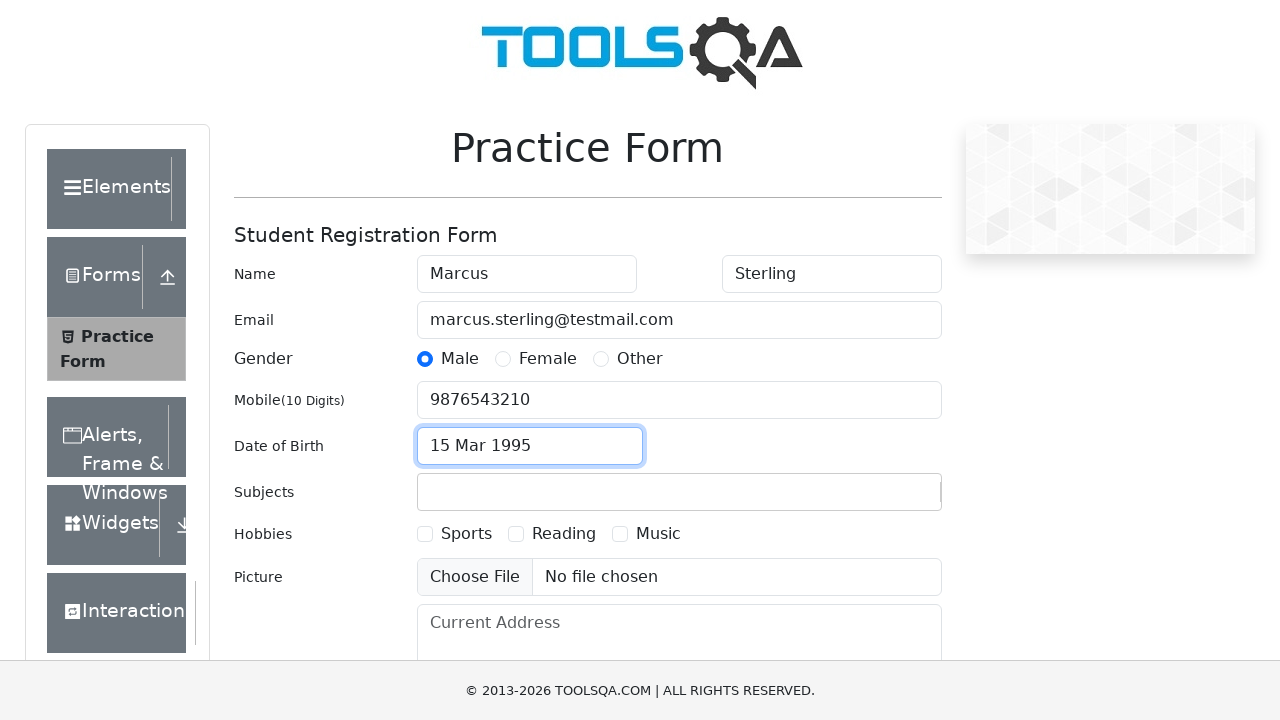

Scrolled down 200px to make subjects field visible
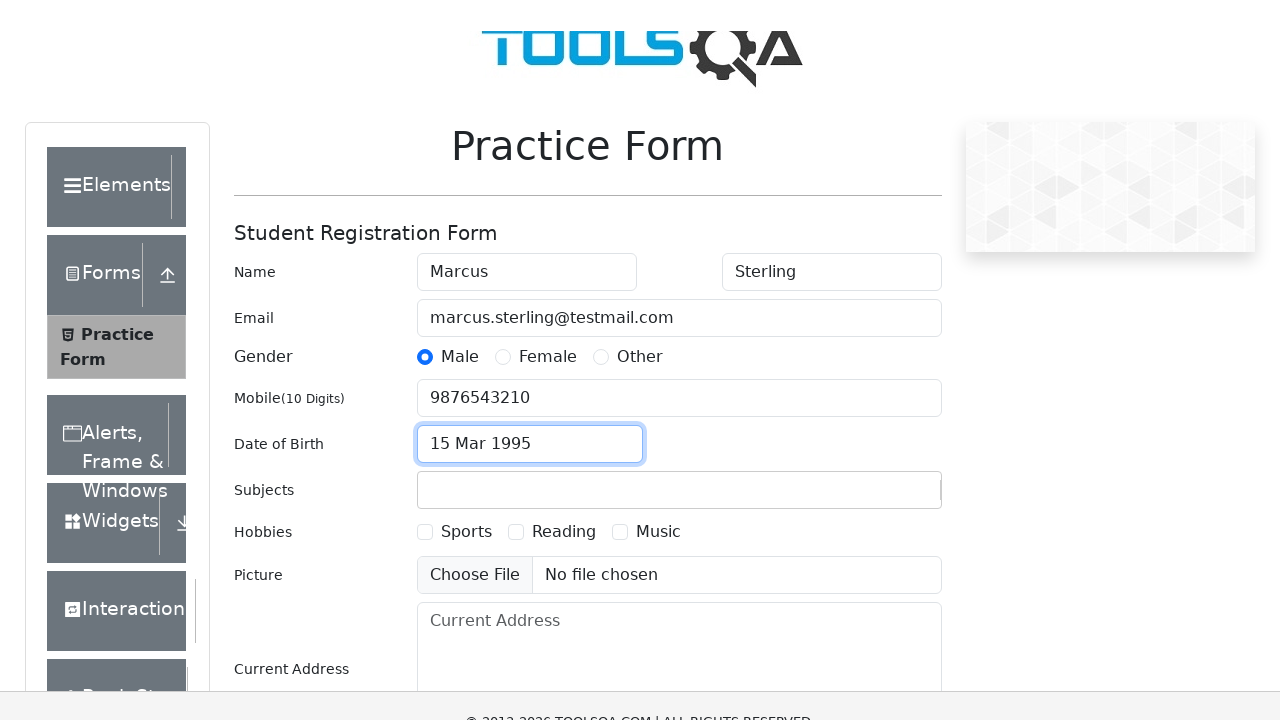

Typed 'Computer Science' in subjects input field on #subjectsInput
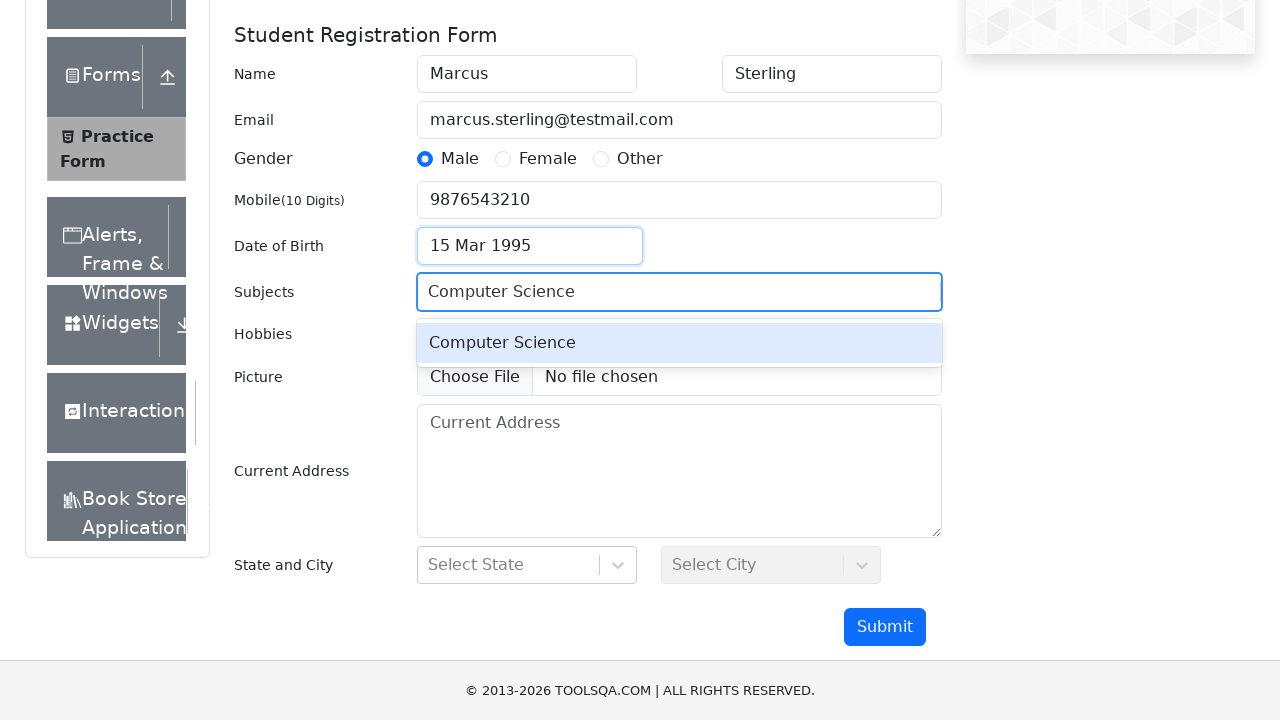

Waited for 'Computer Science' option to appear in dropdown
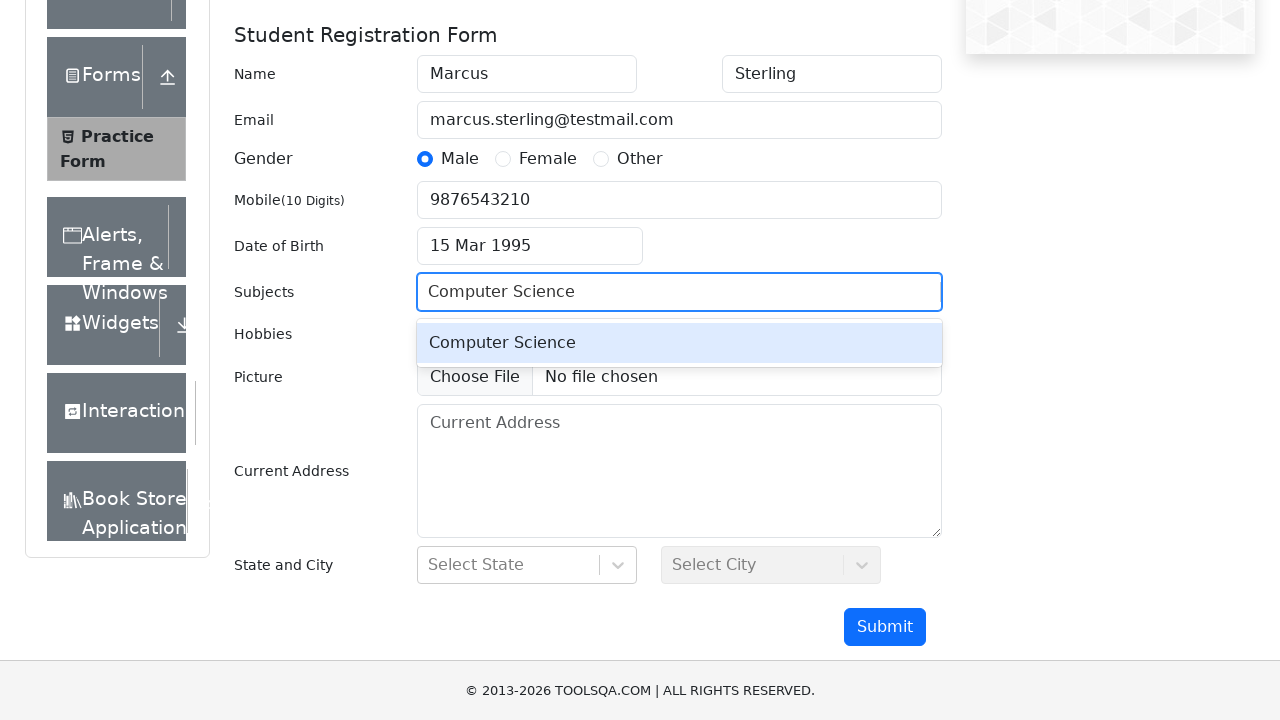

Selected 'Computer Science' from subject dropdown at (679, 343) on xpath=//div[contains(@id,'react-select') and text()='Computer Science']
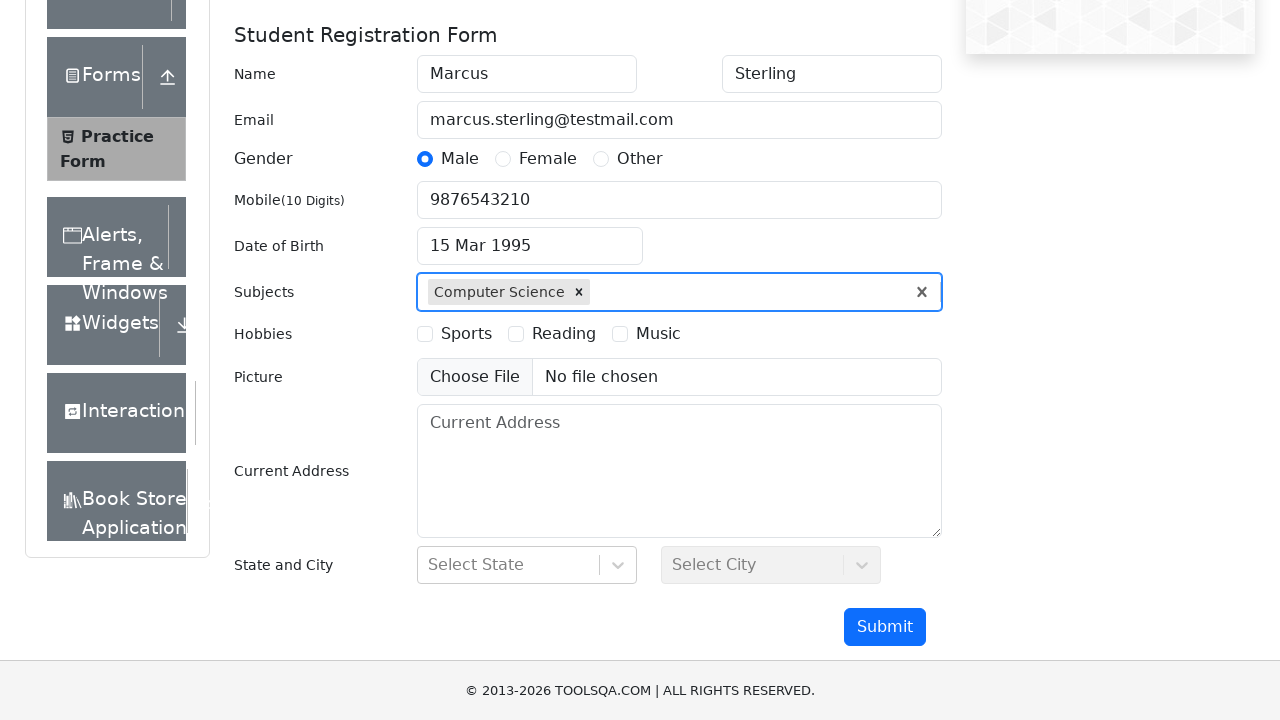

Selected 'Music' hobby checkbox at (658, 334) on xpath=//label[text()='Music']
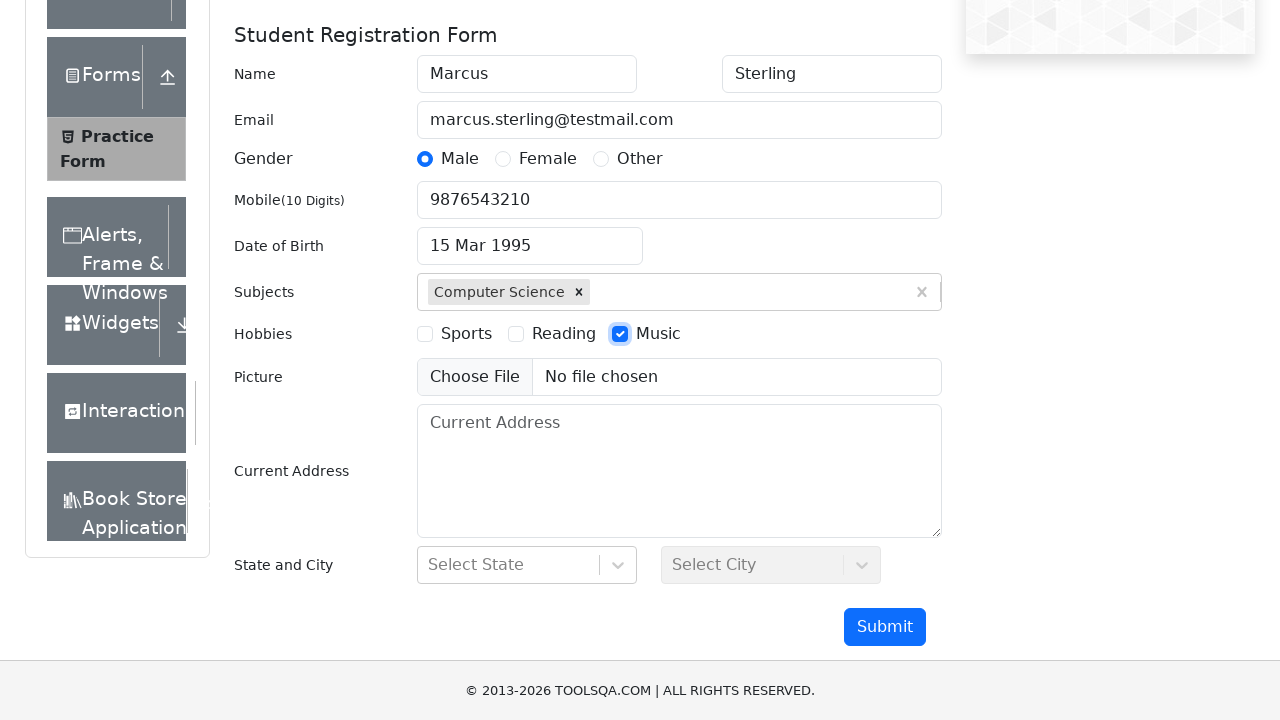

Filled current address with '123 Tech Park, Electronic City' on #currentAddress
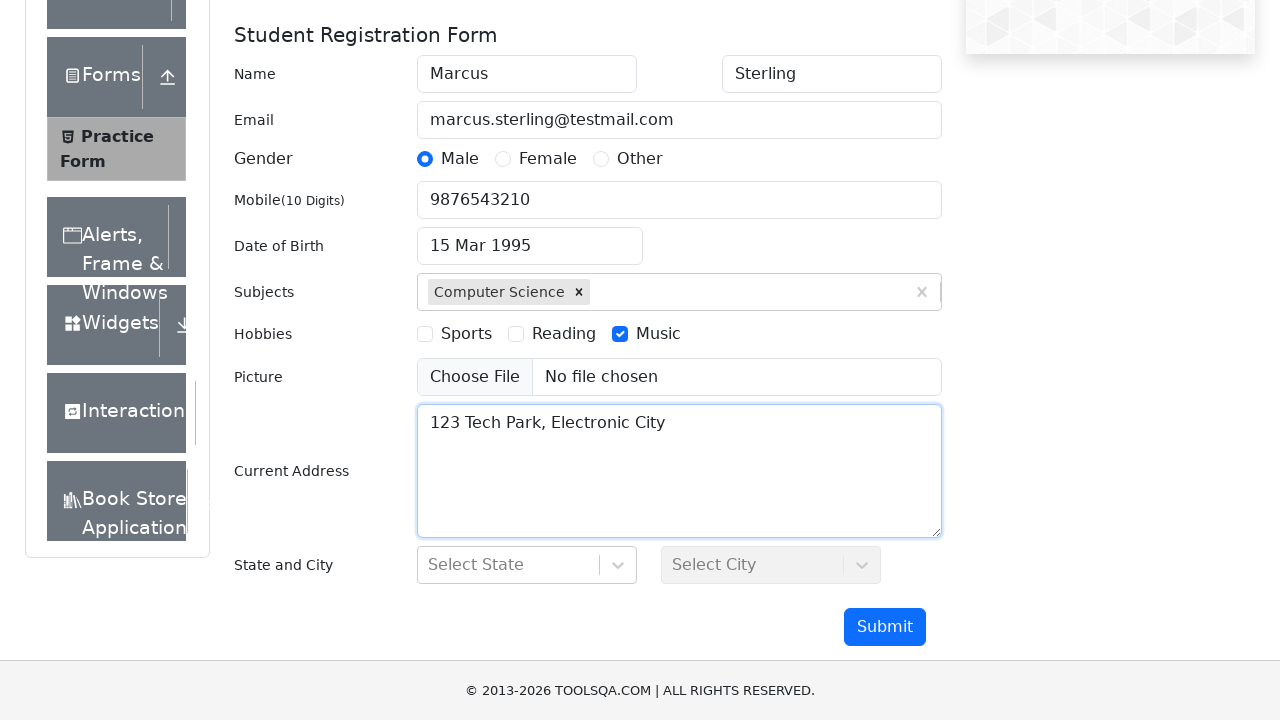

Scrolled down 300px to make state/city dropdowns visible
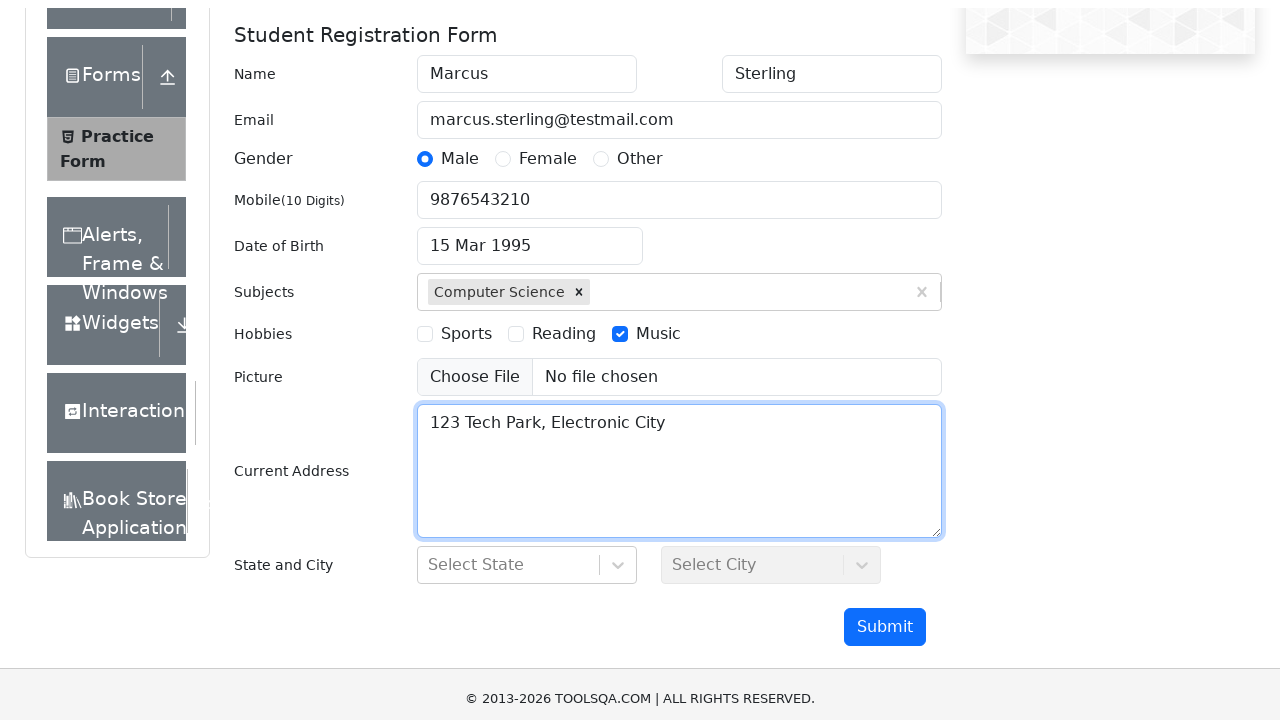

Clicked state dropdown to open options at (527, 437) on #state
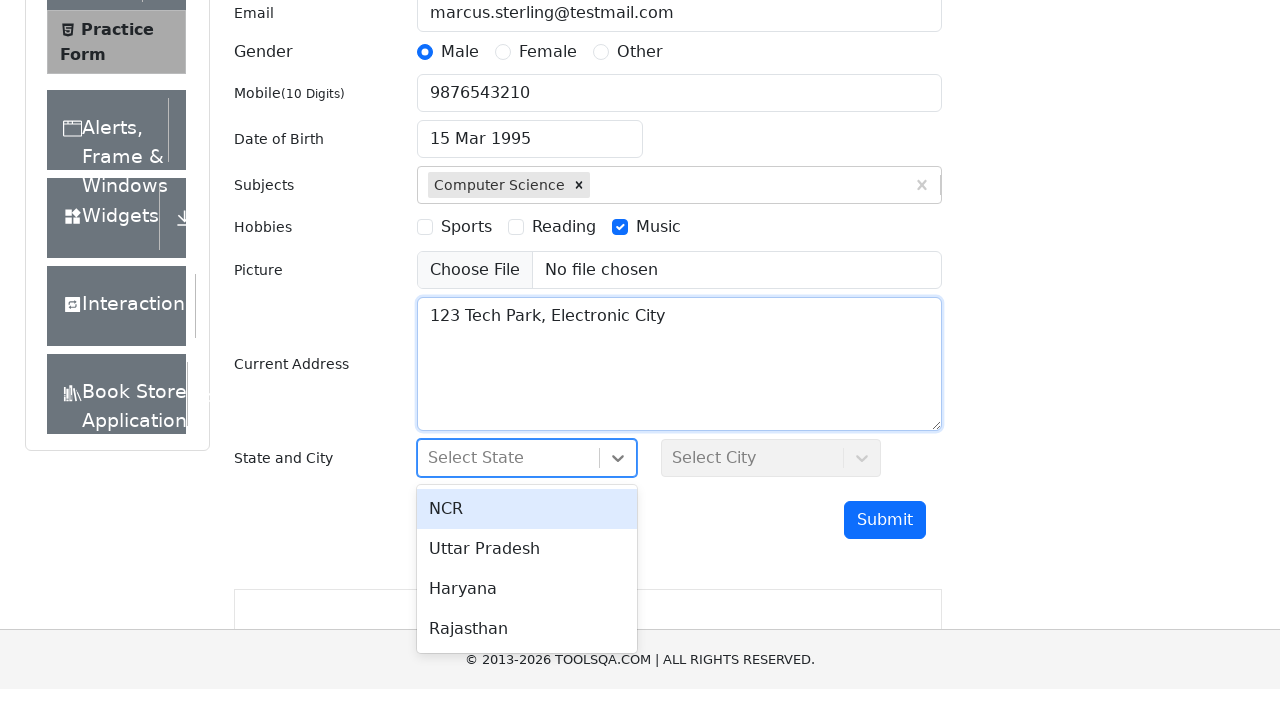

Waited for 'Rajasthan' option to appear in state dropdown
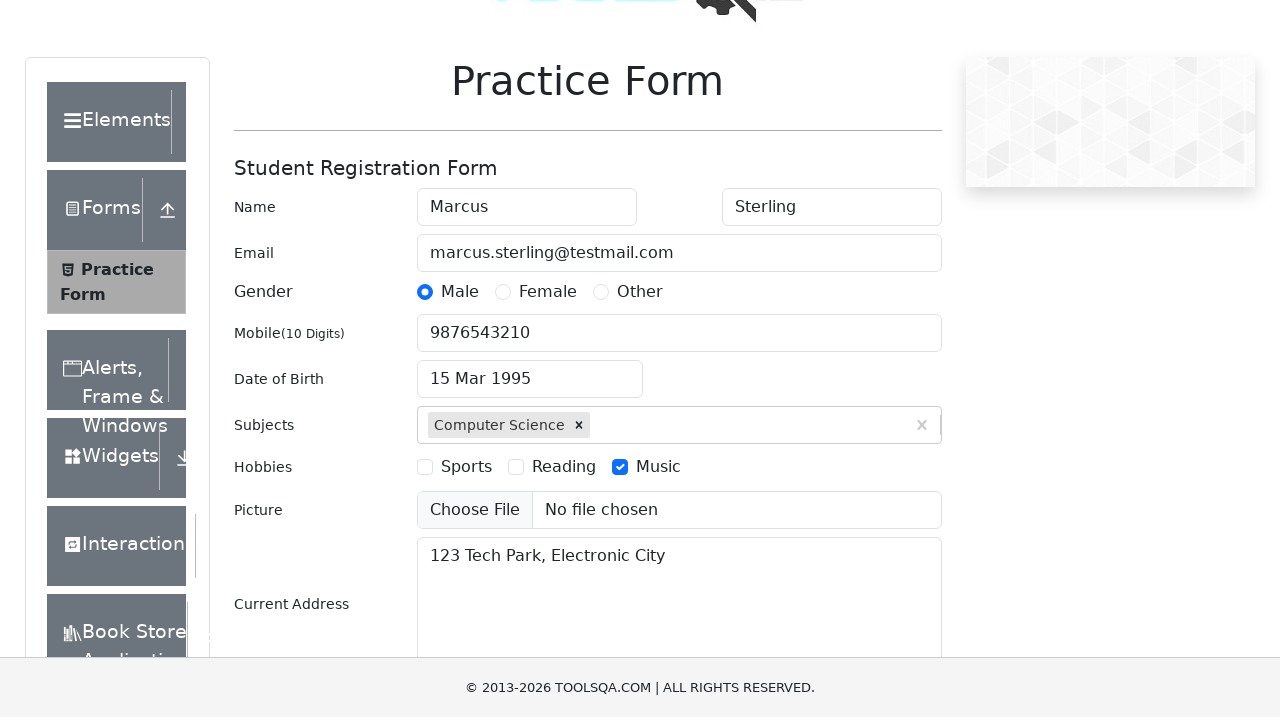

Selected 'Rajasthan' from state dropdown at (527, 608) on xpath=//div[text()='Rajasthan']
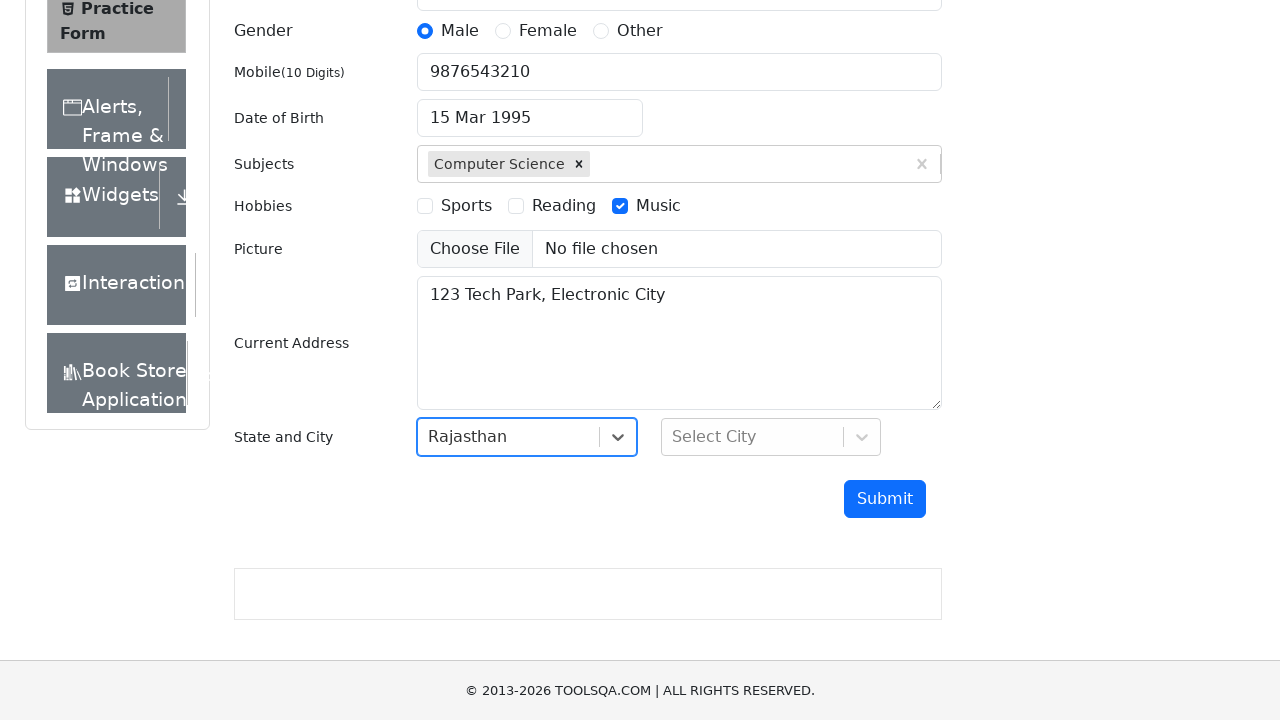

Clicked city dropdown to open options at (771, 437) on #city
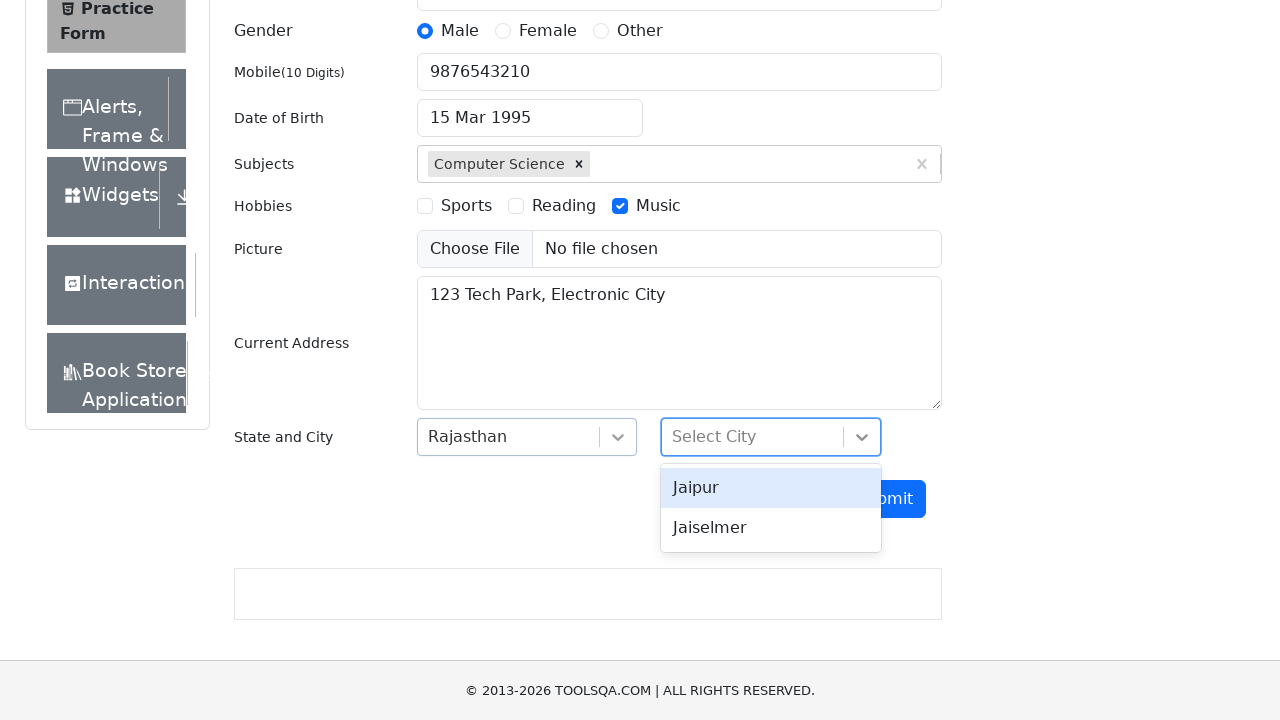

Waited for 'Jaipur' option to appear in city dropdown
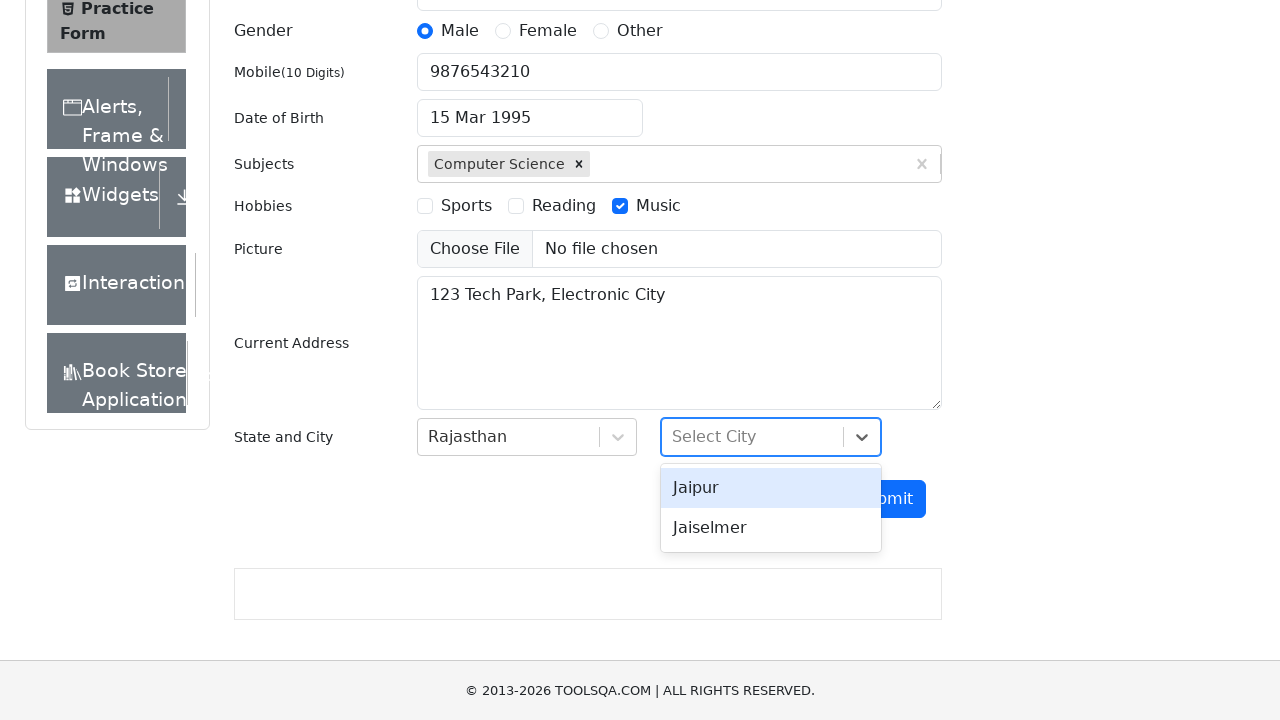

Selected 'Jaipur' from city dropdown at (771, 488) on xpath=//div[text()='Jaipur']
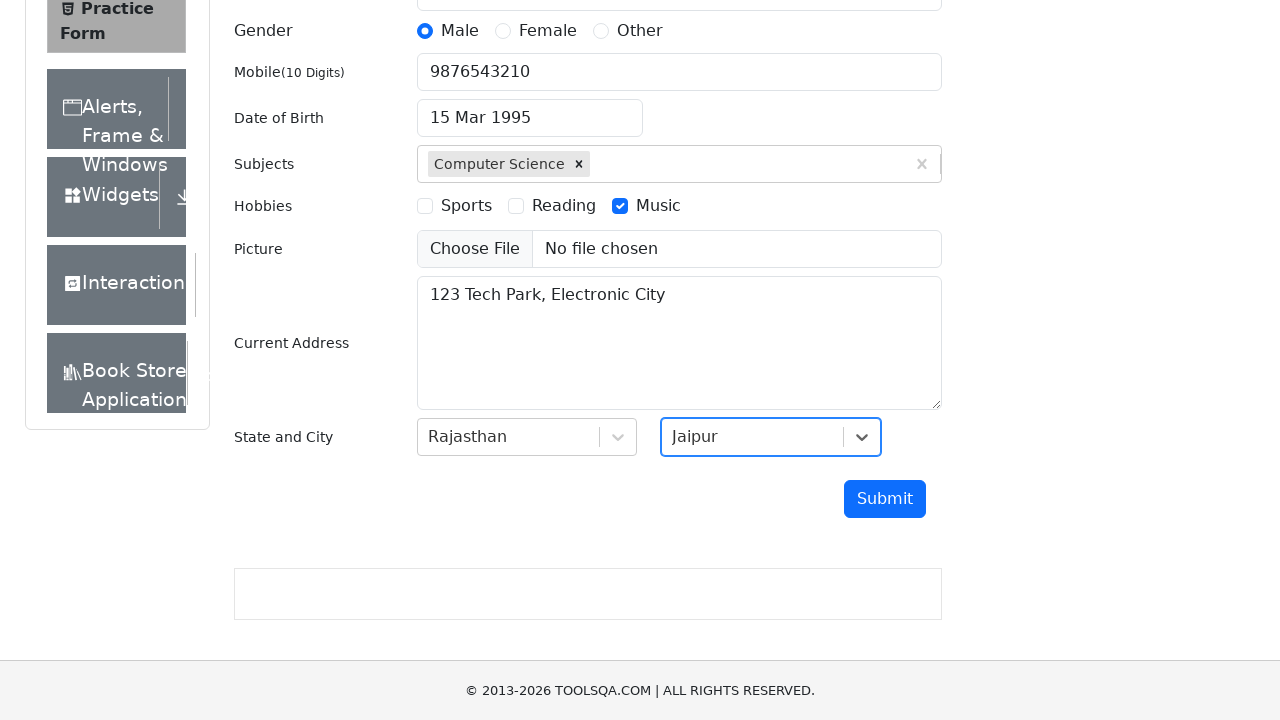

Scrolled to submit button
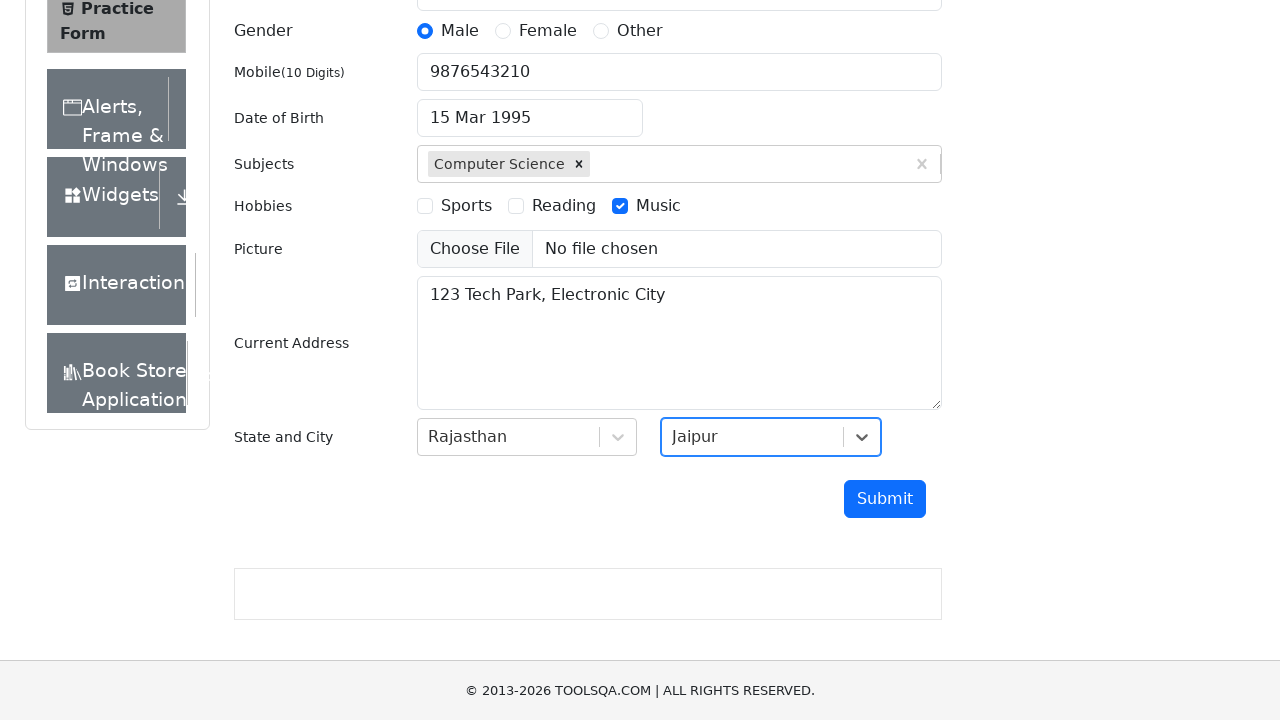

Clicked submit button to submit form at (885, 499) on #submit
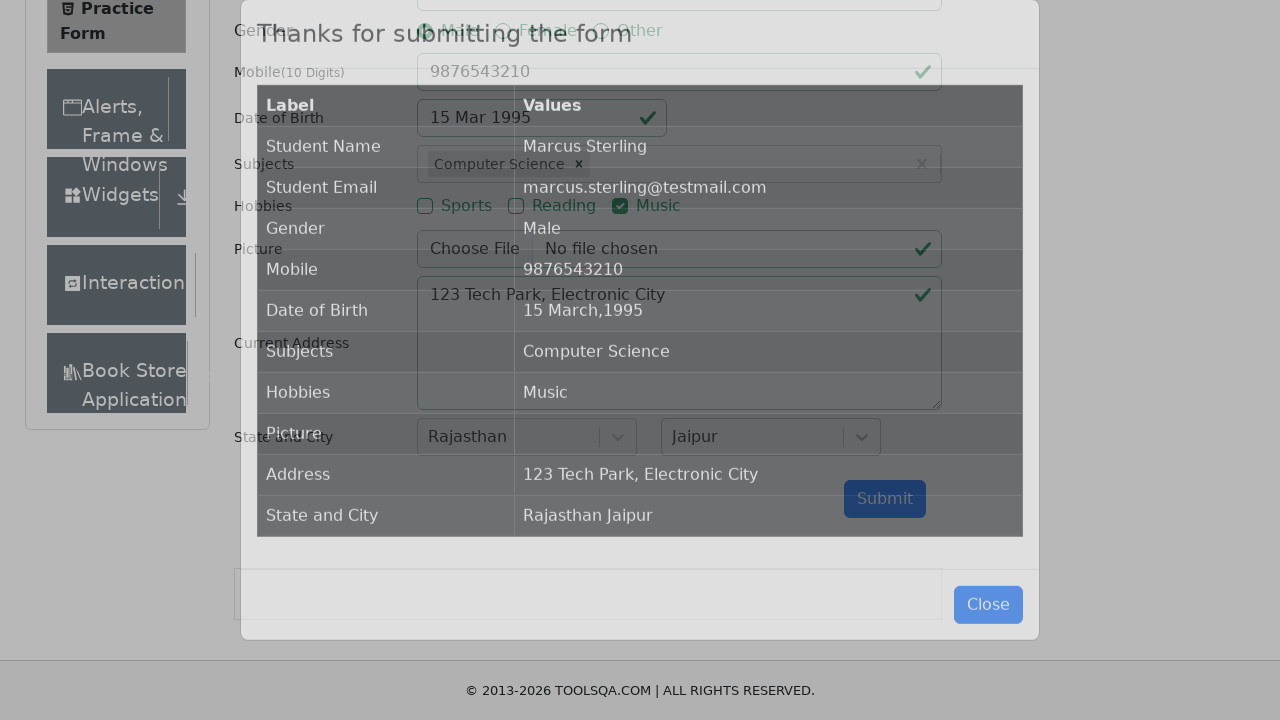

Confirmation modal appeared with submitted form details
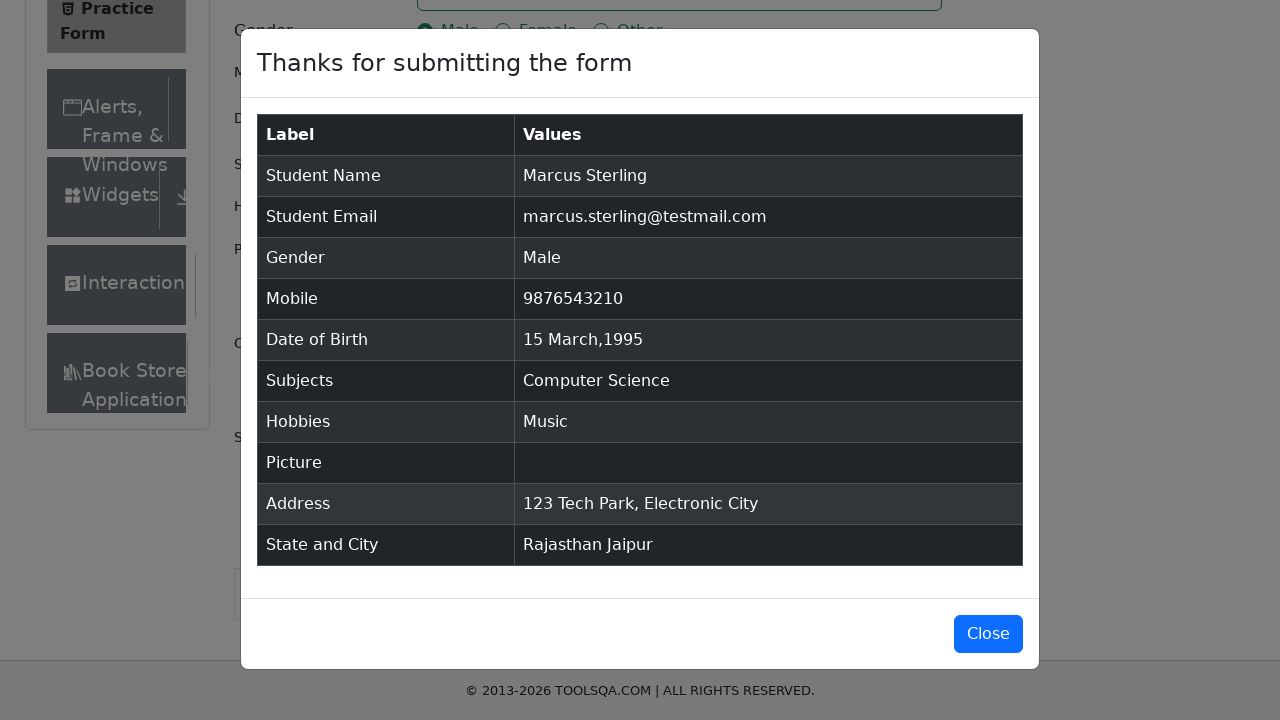

Verified student name field is present in confirmation modal
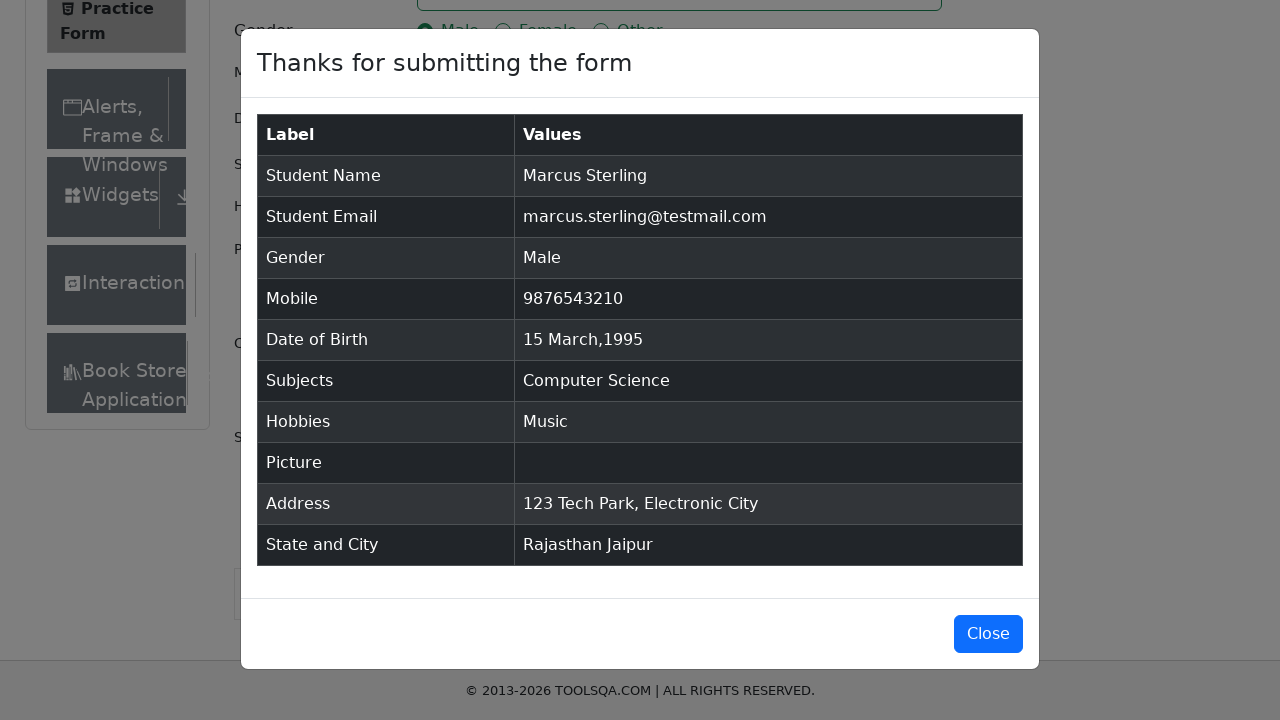

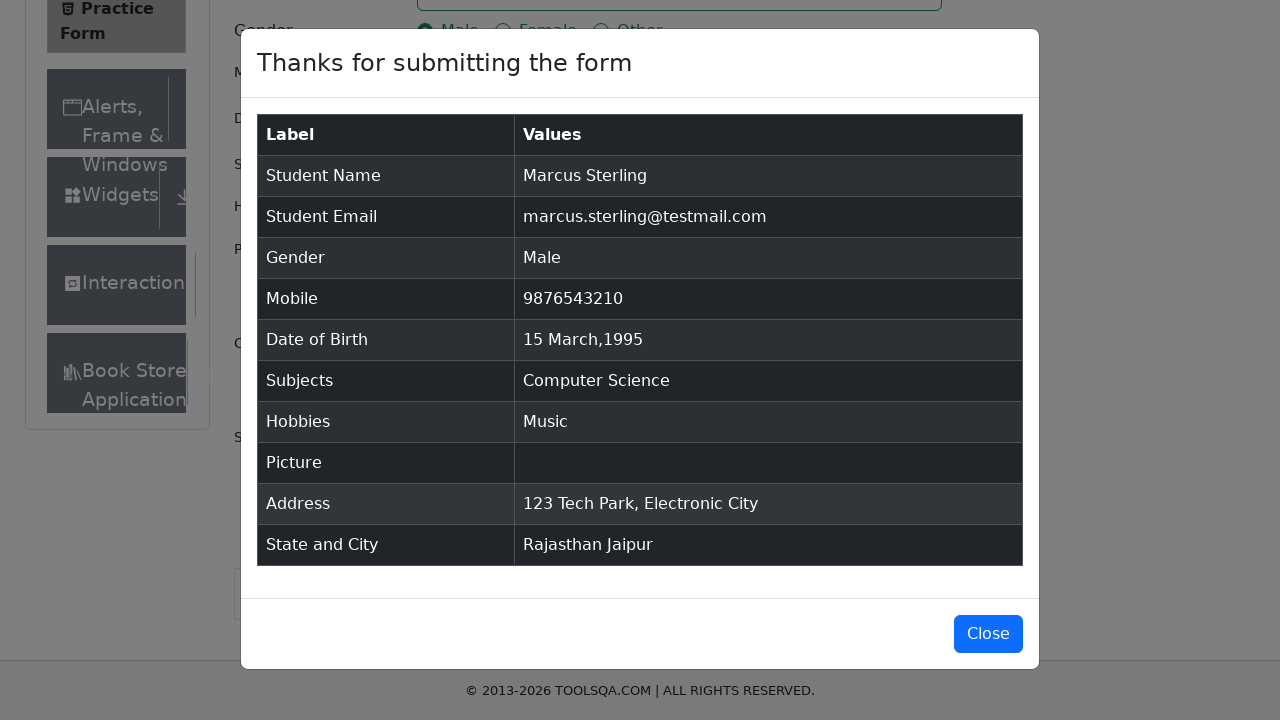